Navigates to the Dark Souls wiki bosses page and scrolls to the bottom to load all content, verifying boss information is displayed

Starting URL: https://darksouls.wiki.fextralife.com/Bosses

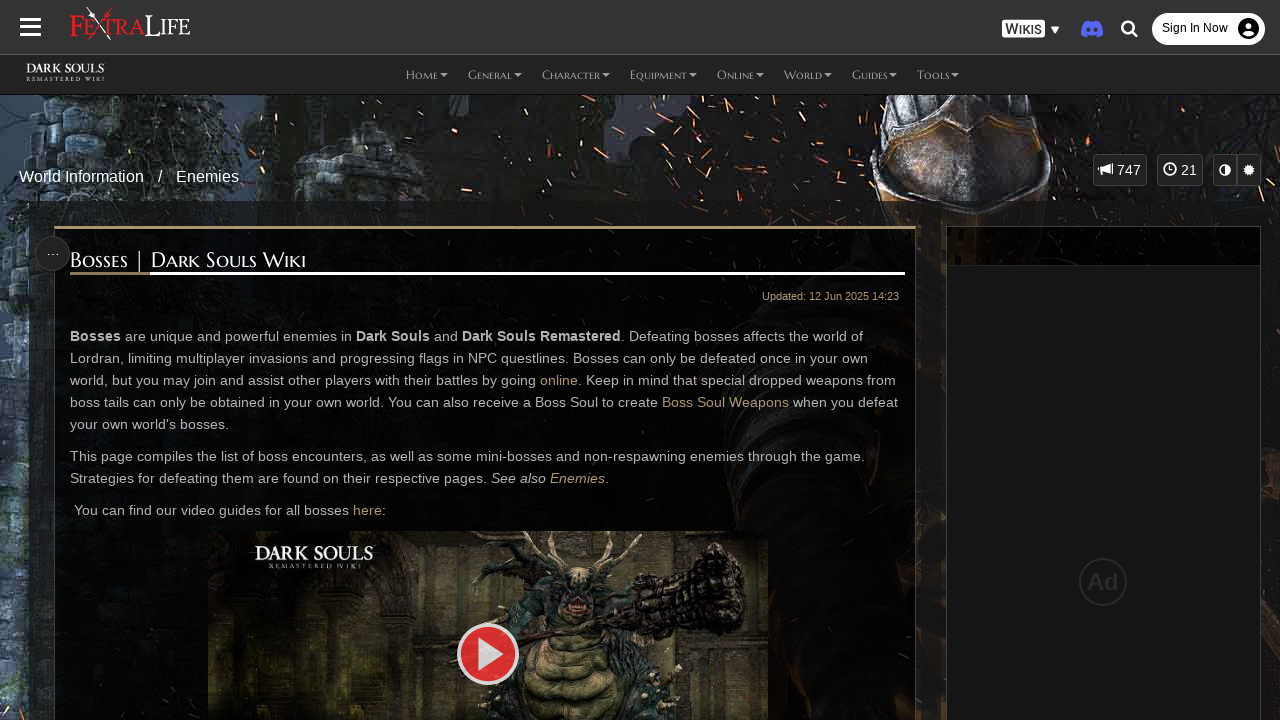

Navigated to Dark Souls wiki bosses page
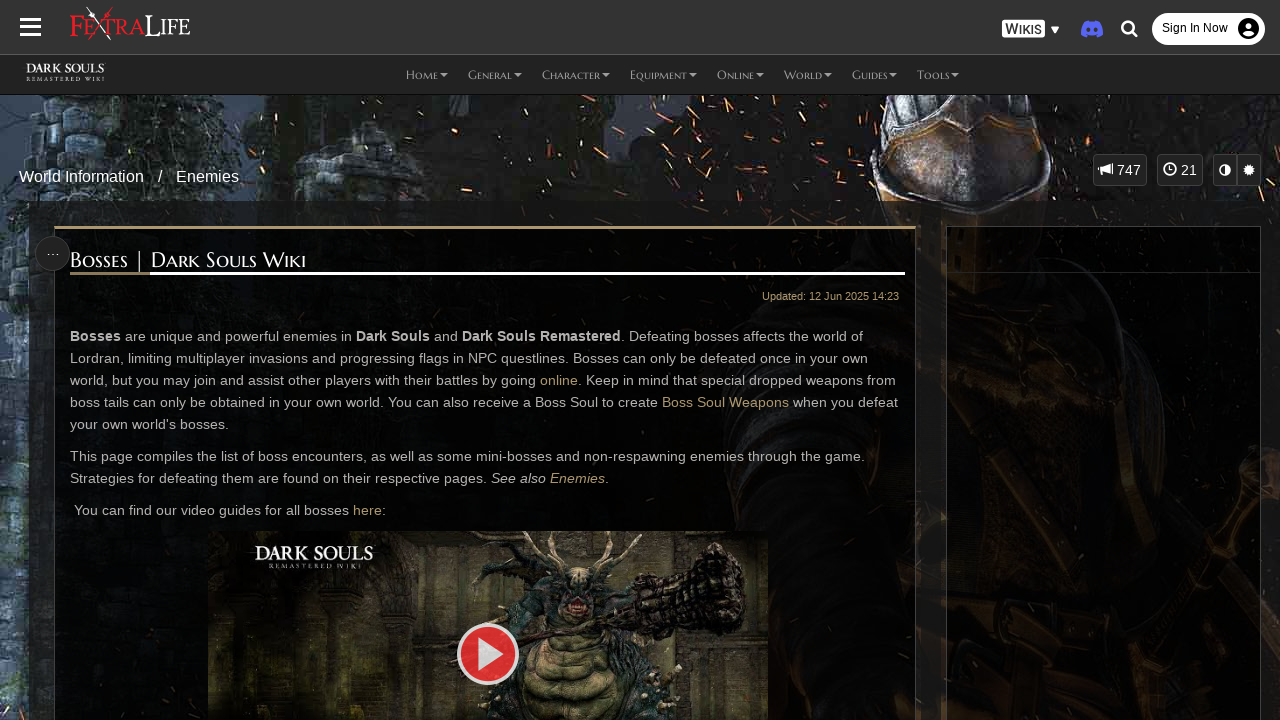

Scrolled to bottom of page to load all boss content
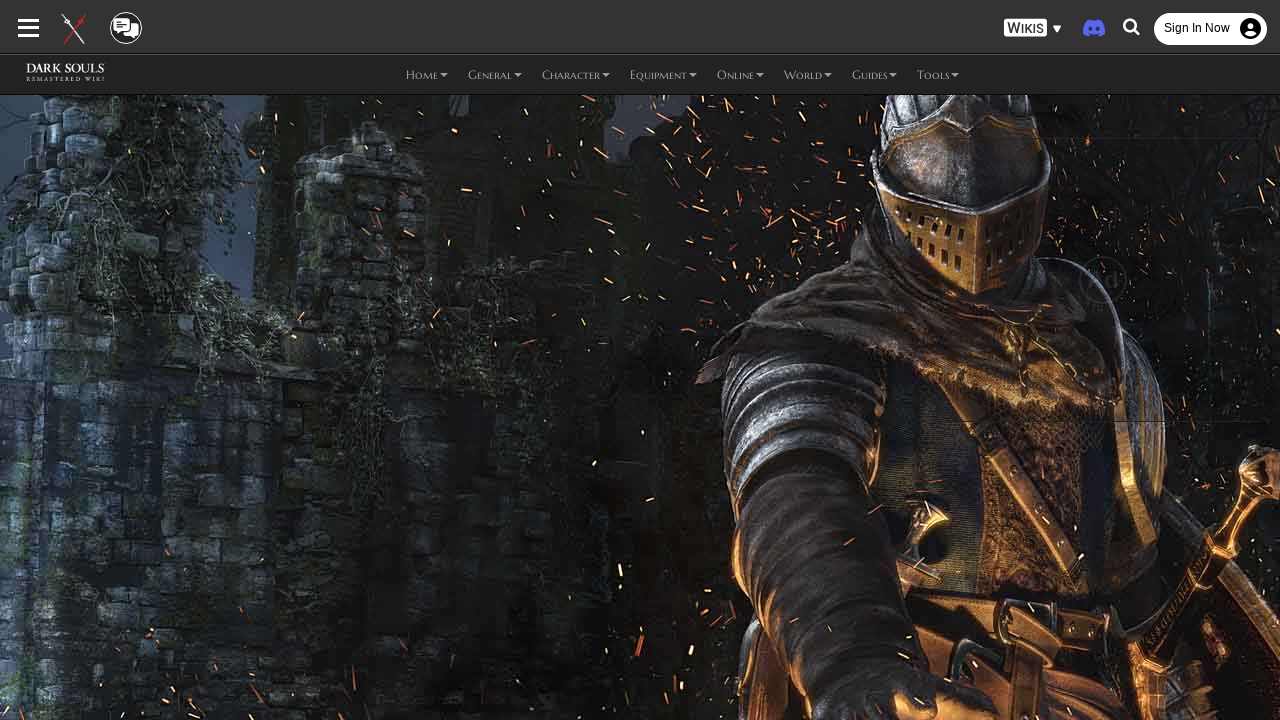

Boss information cards loaded successfully
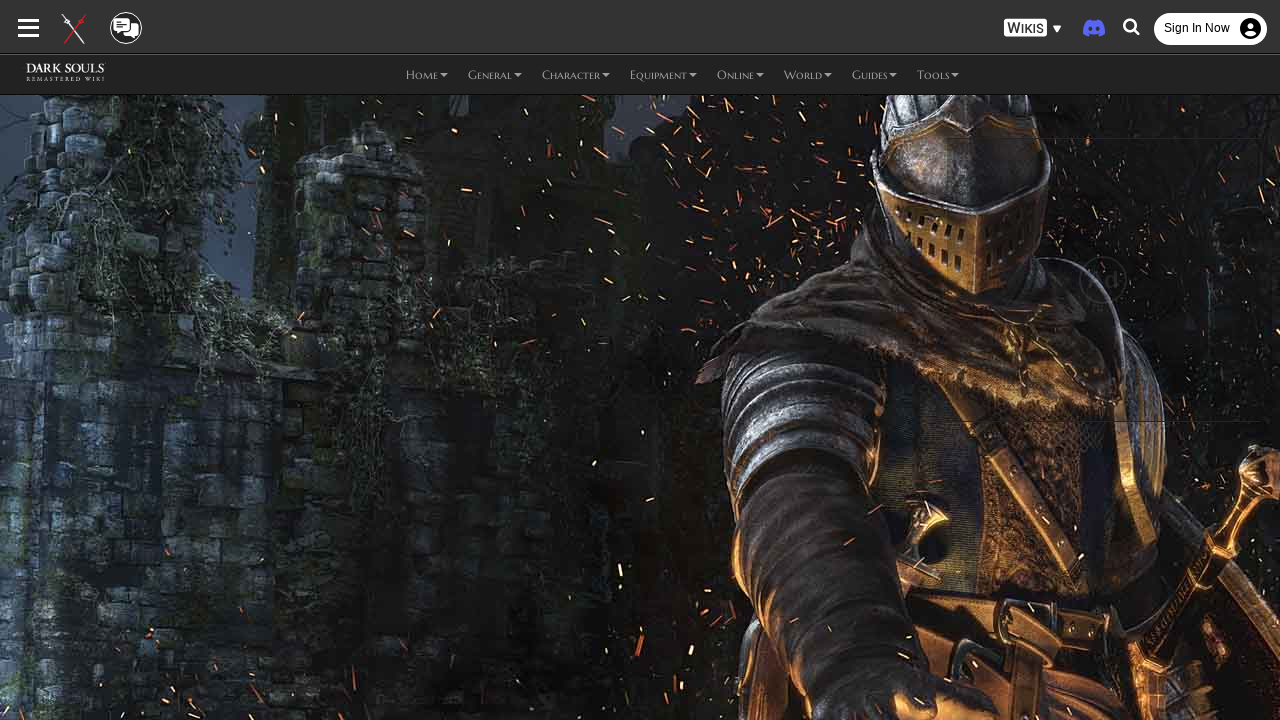

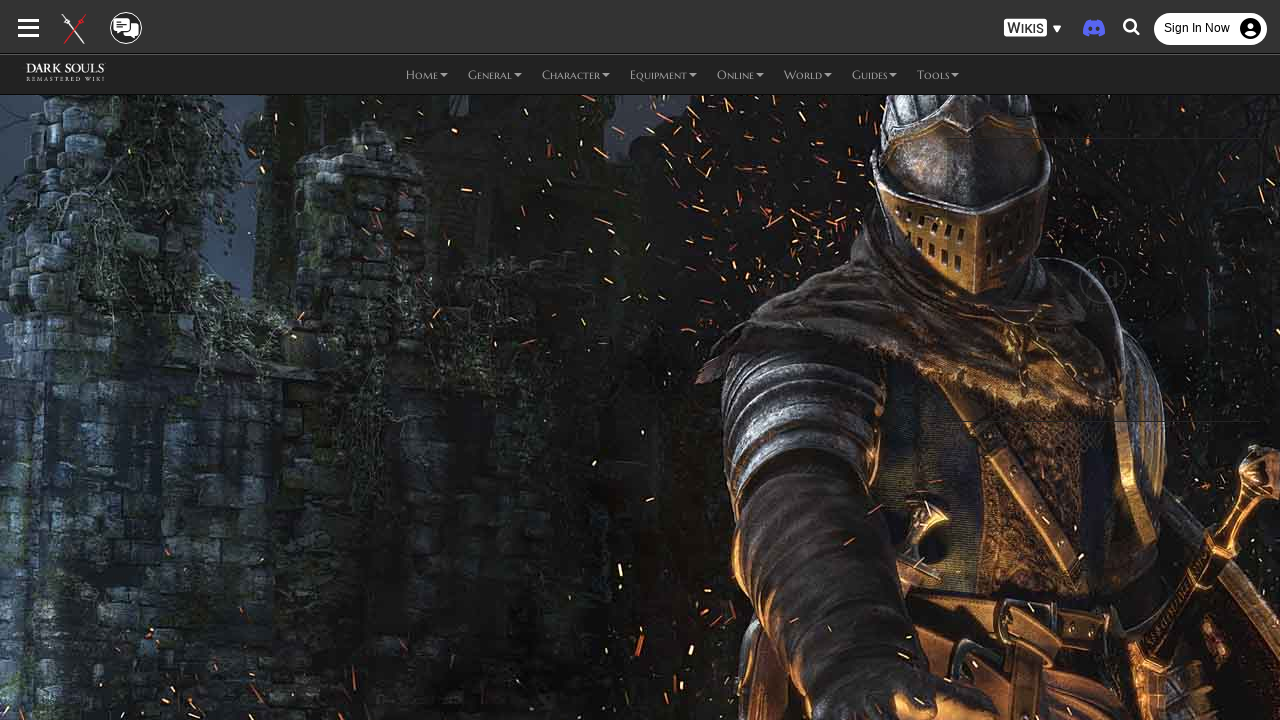